Tests dynamic control removal by checking a checkbox and clicking Remove button, then verifying the checkbox disappears

Starting URL: http://the-internet.herokuapp.com/dynamic_controls

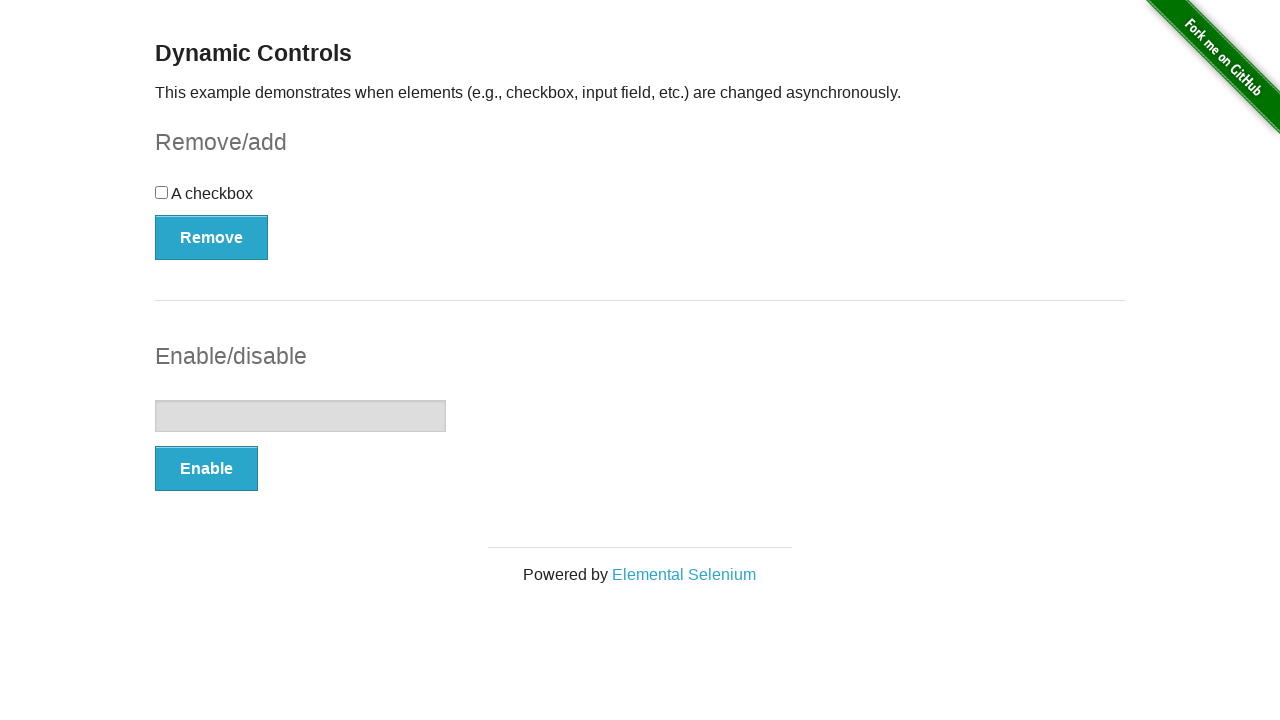

Clicked the checkbox to enable it at (162, 192) on xpath=//input[@type='checkbox']
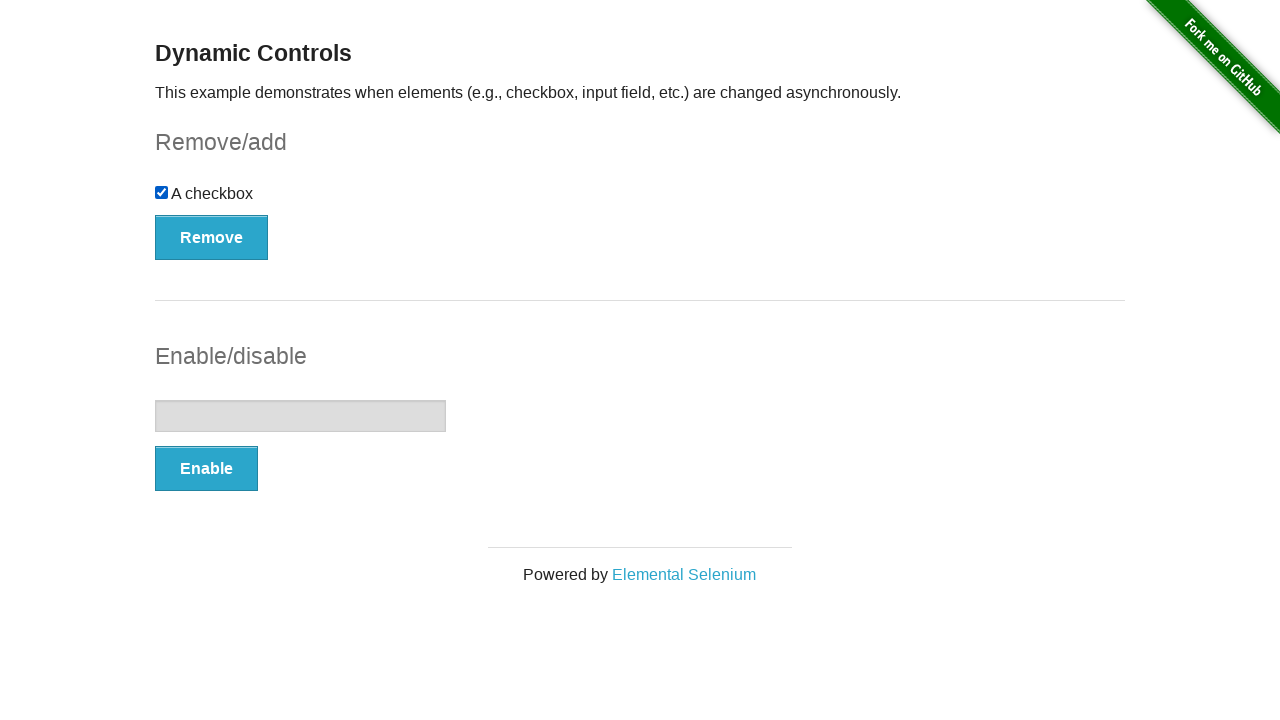

Clicked Remove button to remove the checkbox at (212, 237) on xpath=//button[text()='Remove']
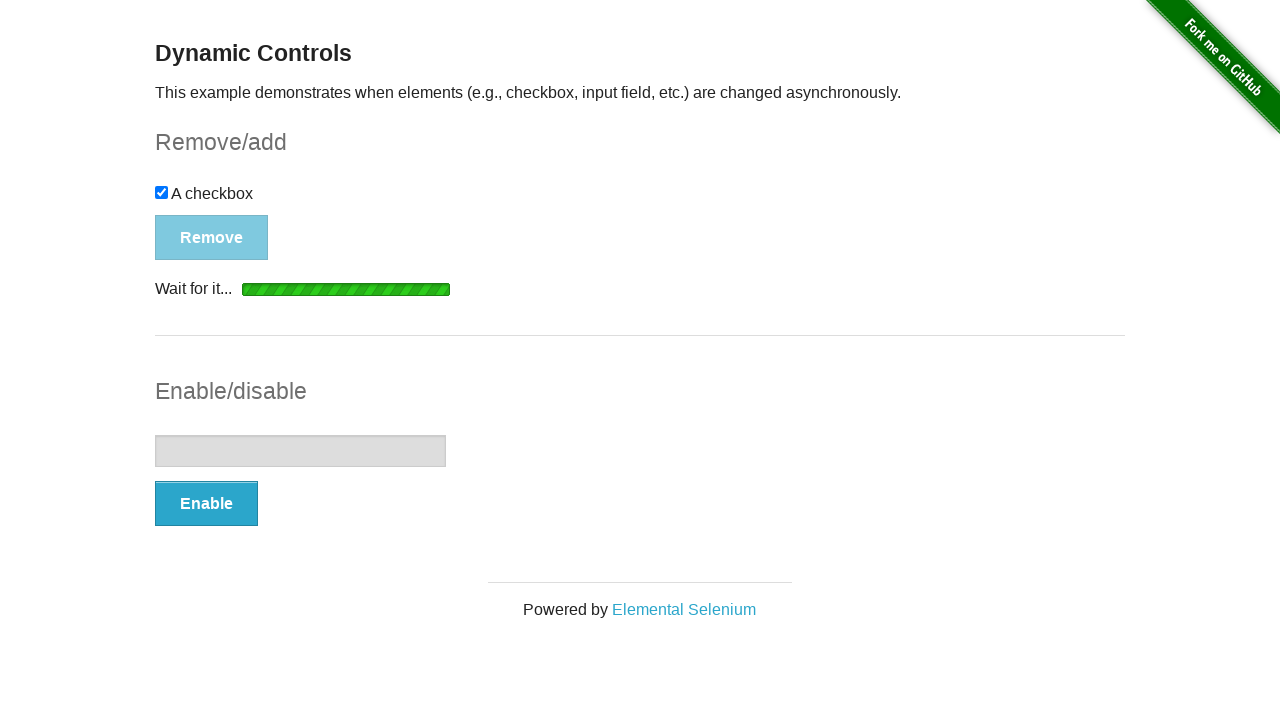

Verified checkbox disappeared from the page
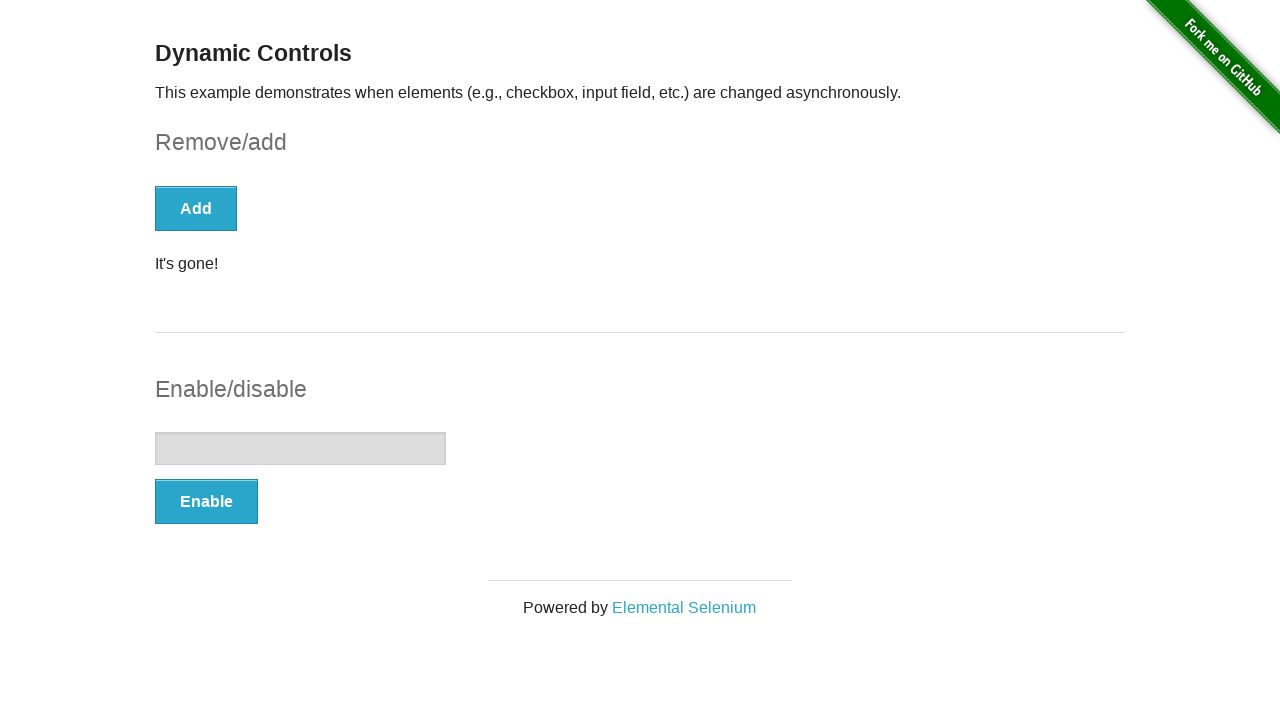

Verified success message appeared
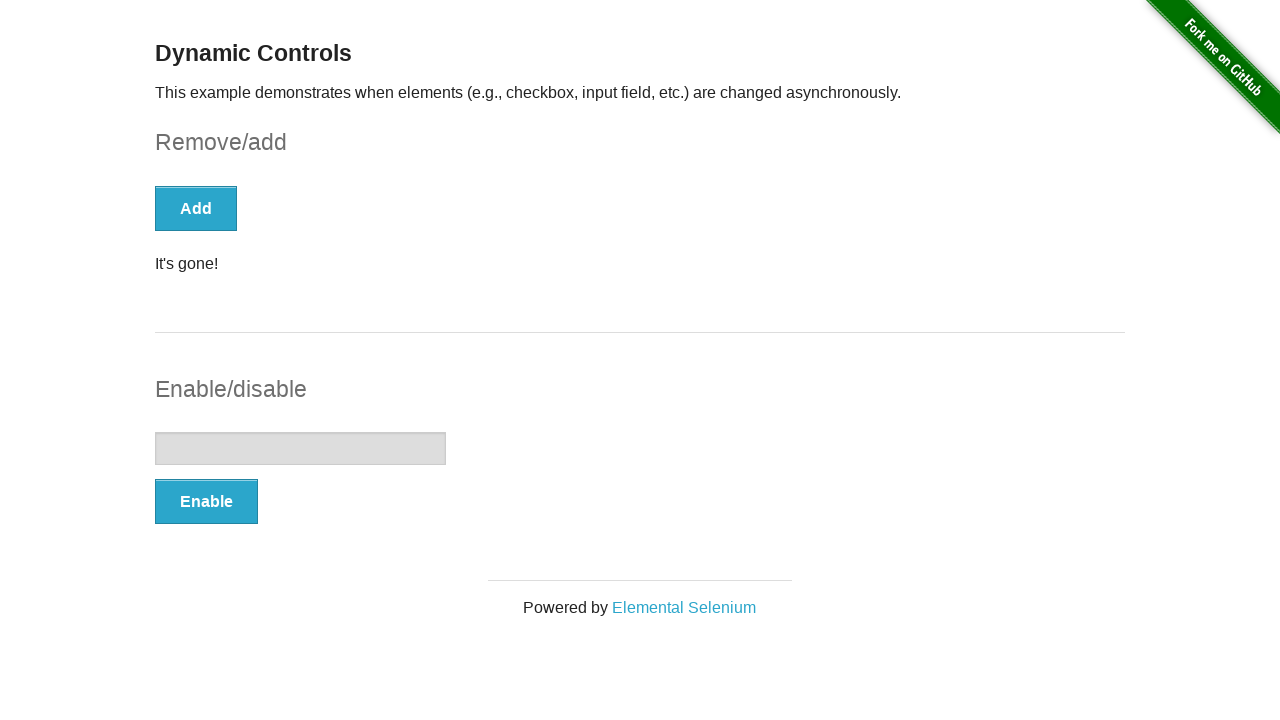

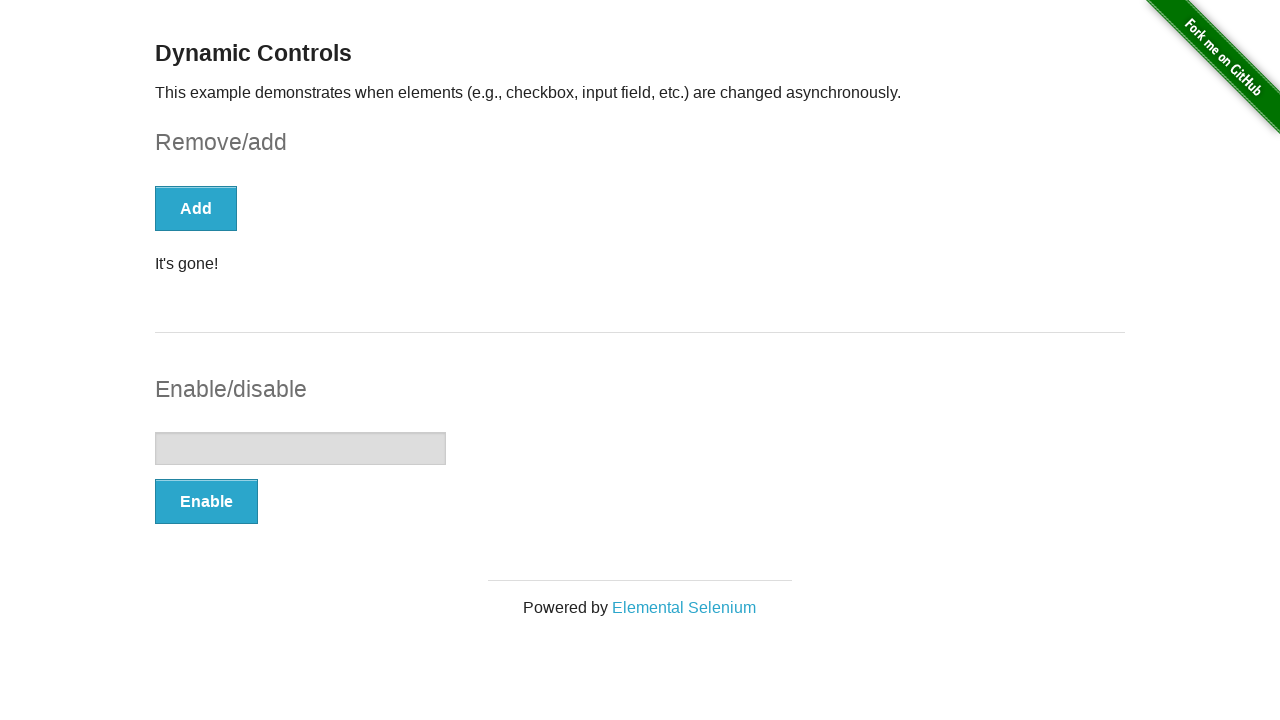